Tests jQuery UI custom dropdown by selecting an option from the speed dropdown menu and verifying the selected value is displayed correctly.

Starting URL: https://jqueryui.com/resources/demos/selectmenu/default.html

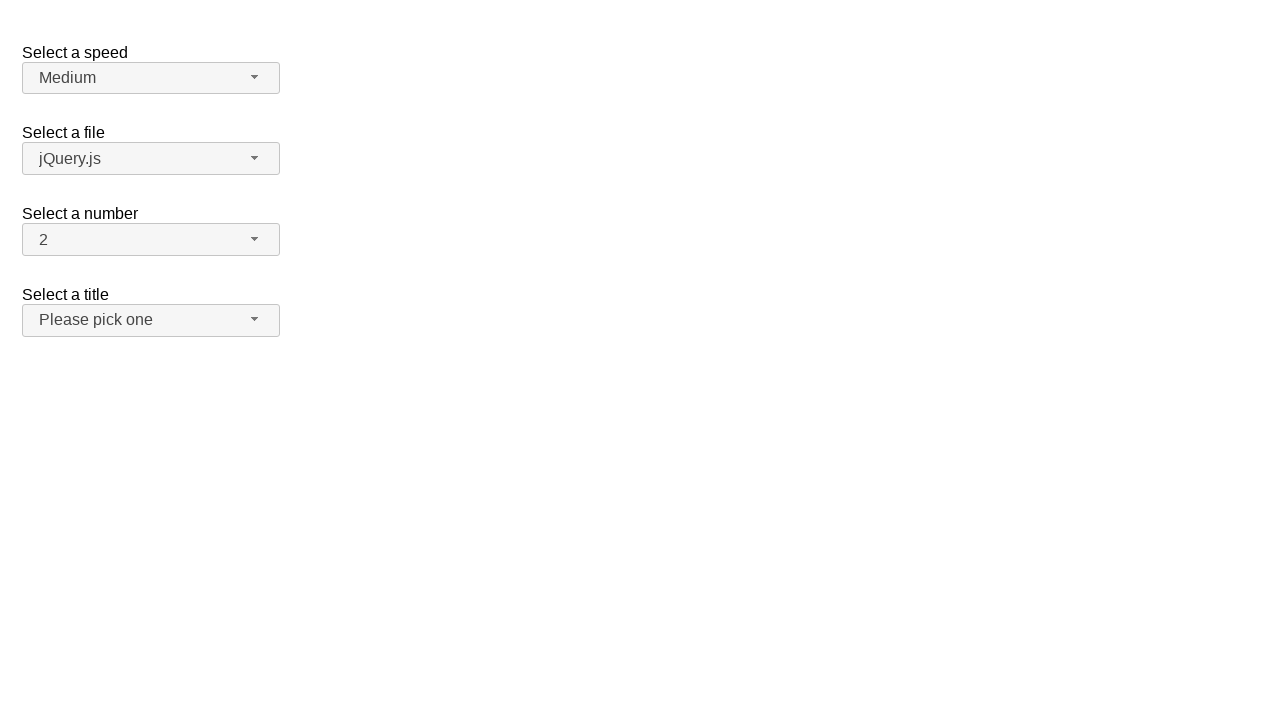

Clicked speed dropdown button to open menu at (151, 78) on #speed-button
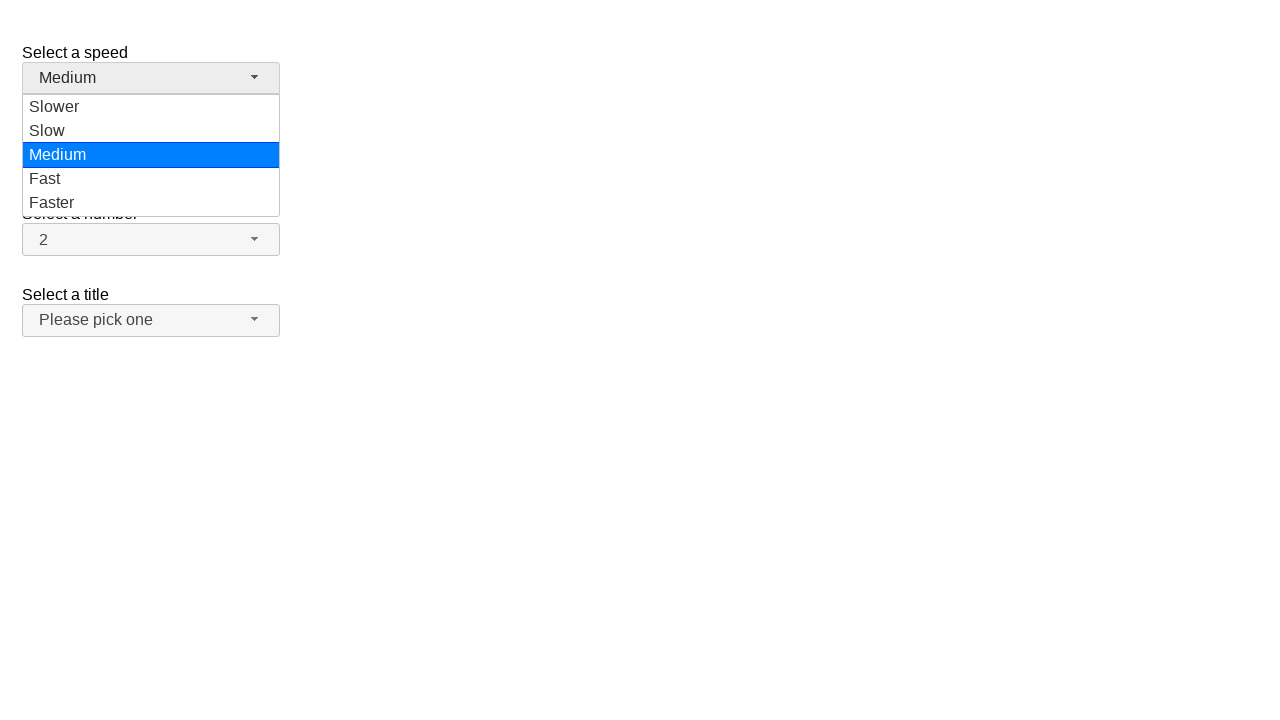

Dropdown options became visible
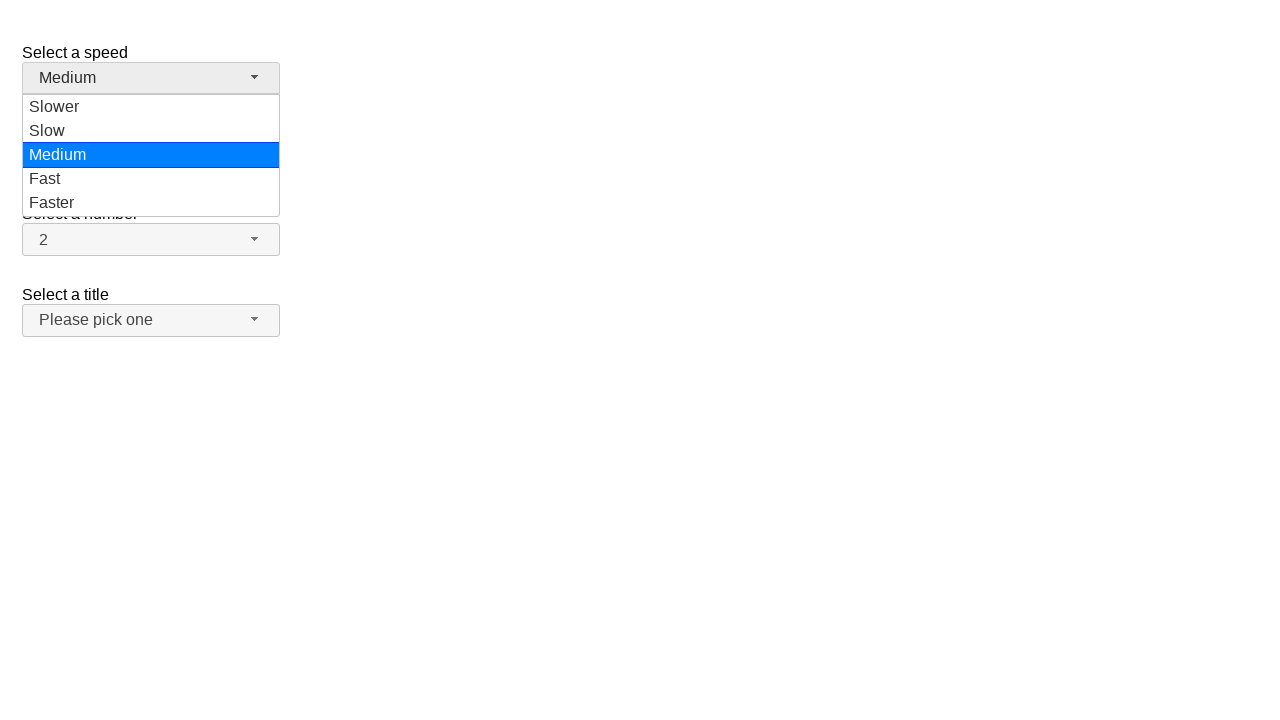

Selected 'Slower' option from dropdown menu at (151, 107) on ul#speed-menu div[role='option']:has-text('Slower')
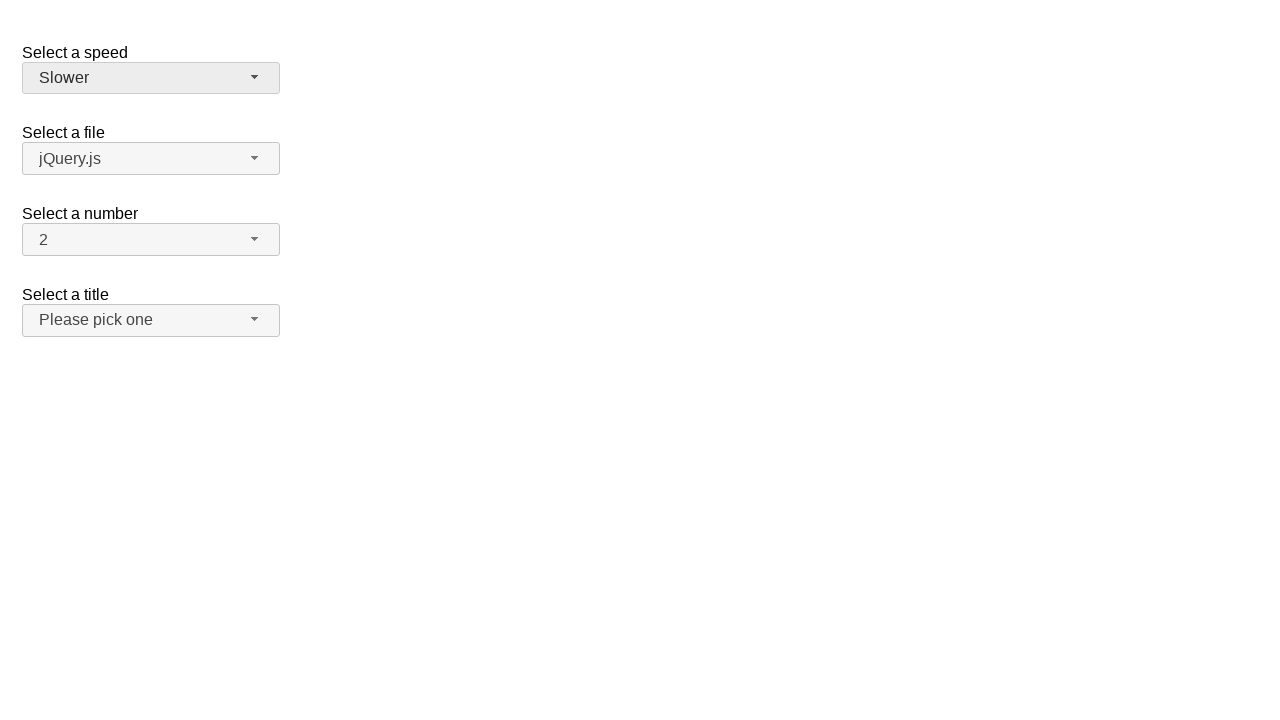

Selected text element became visible
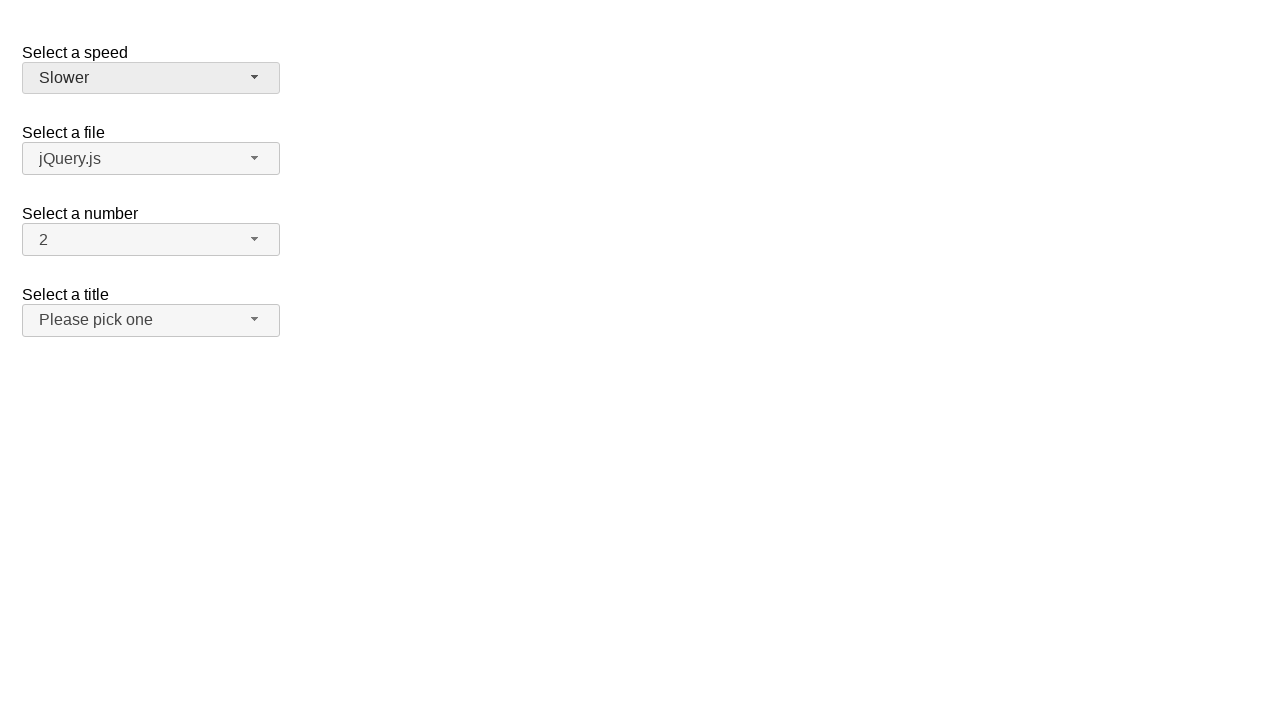

Retrieved selected text: 'Slower'
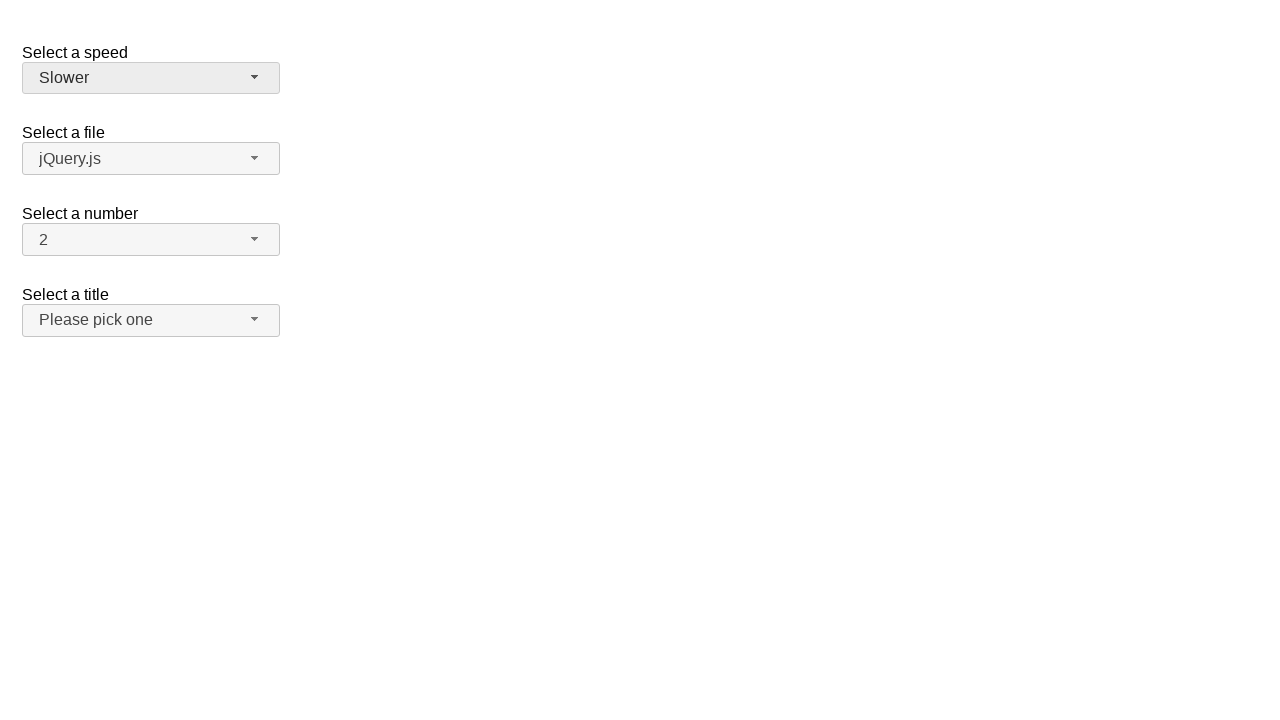

Assertion passed: 'Slower' option correctly selected and displayed
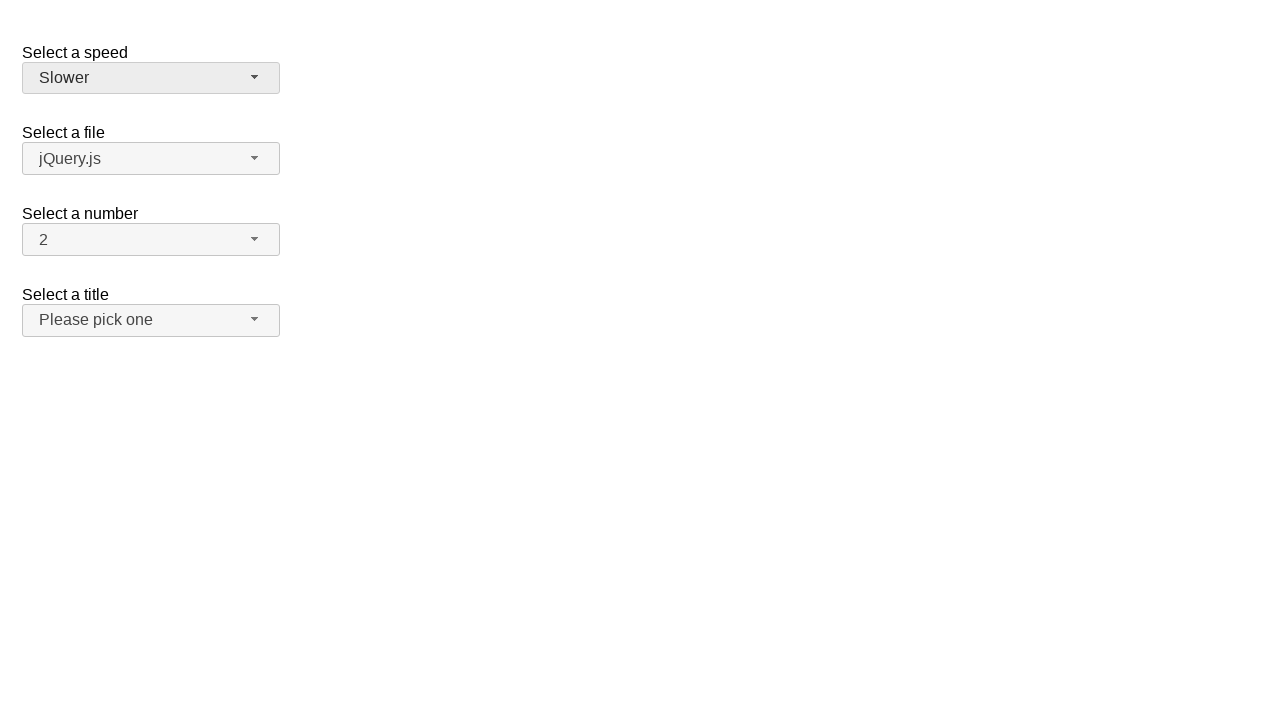

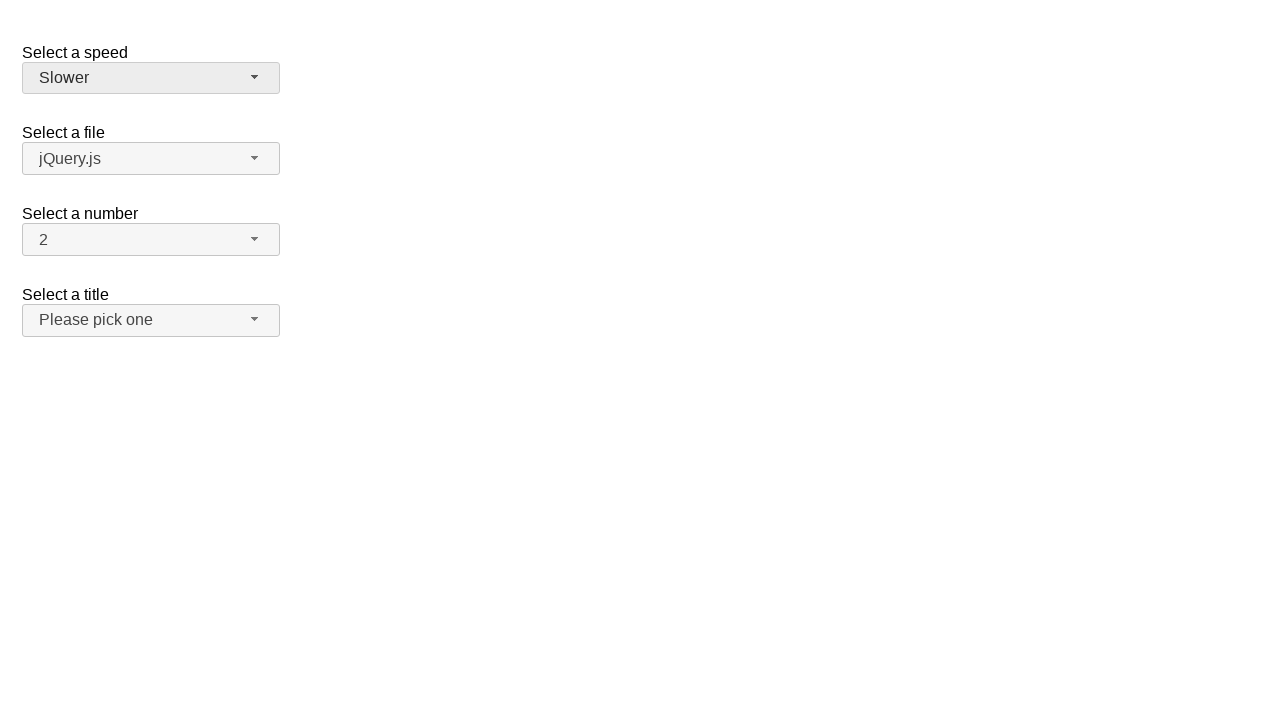